Tests the search functionality on 99-bottles-of-beer.net by navigating to the search page, searching for "python" programming language, and verifying that all returned results contain the search term in their names.

Starting URL: https://www.99-bottles-of-beer.net/

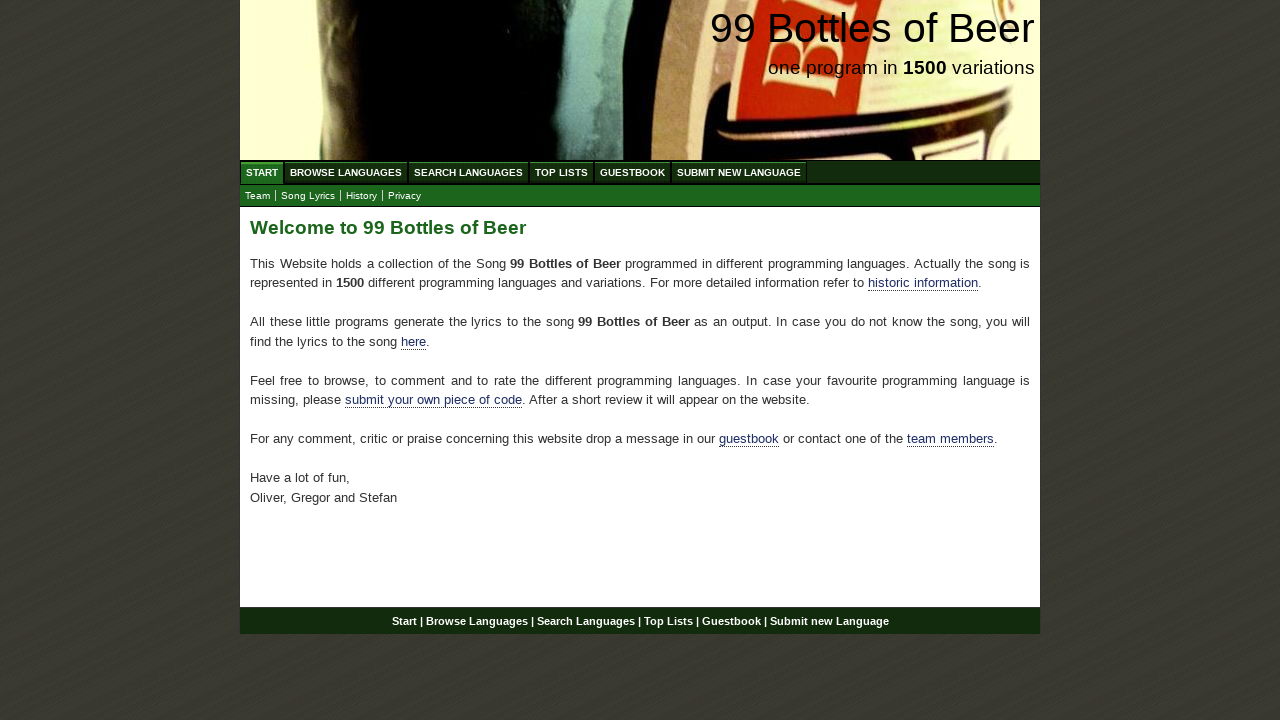

Clicked on 'Search Languages' menu item at (468, 172) on xpath=//ul[@id='menu']/li/a[@href='/search.html']
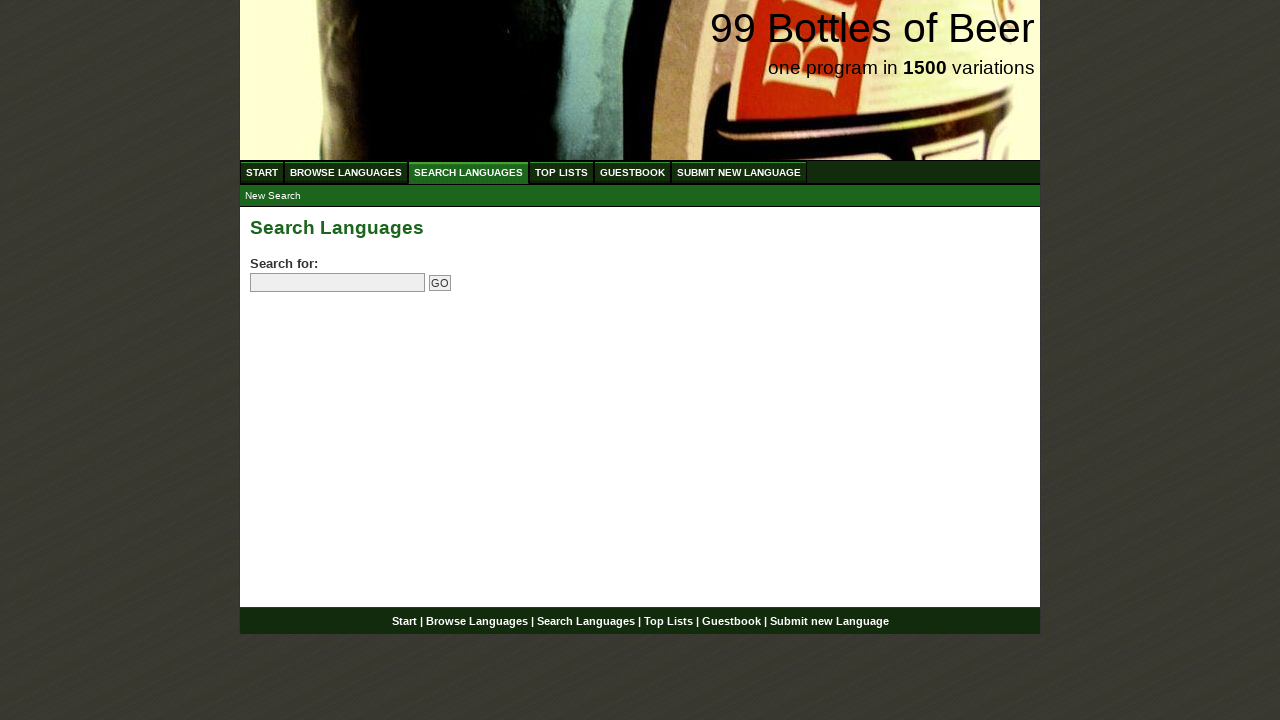

Clicked on search field at (338, 283) on input[name='search']
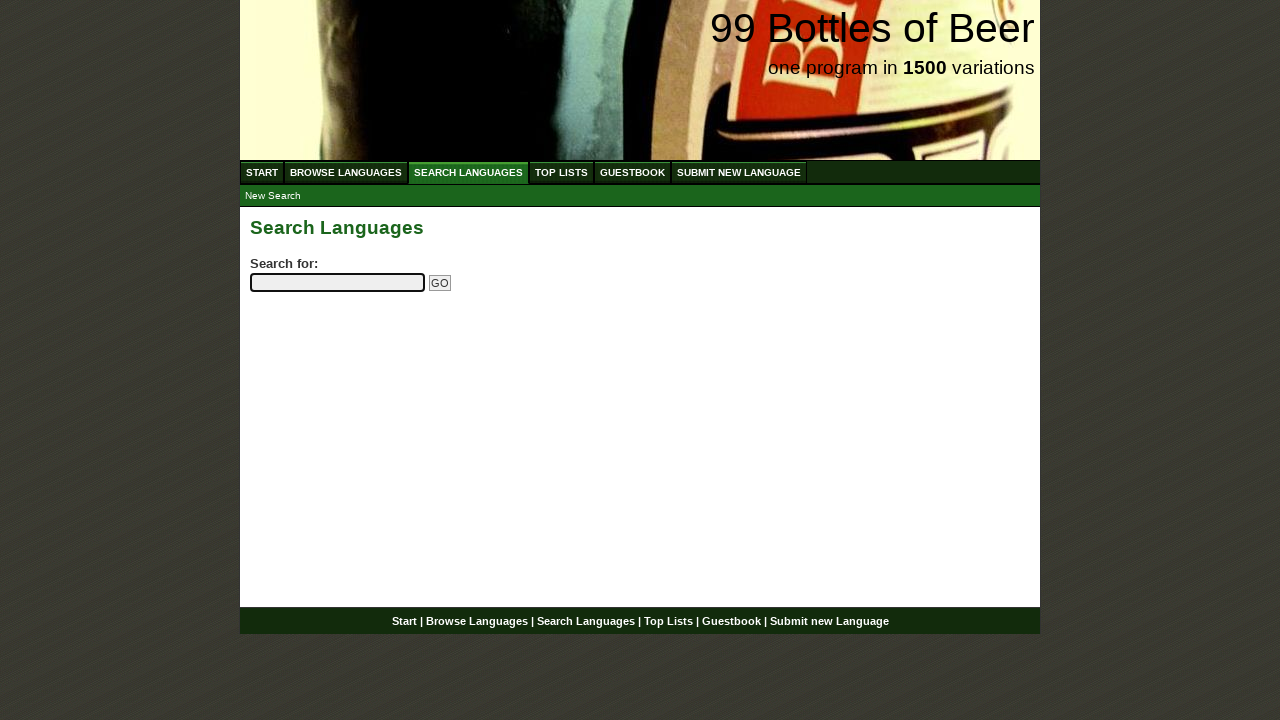

Filled search field with 'python' on input[name='search']
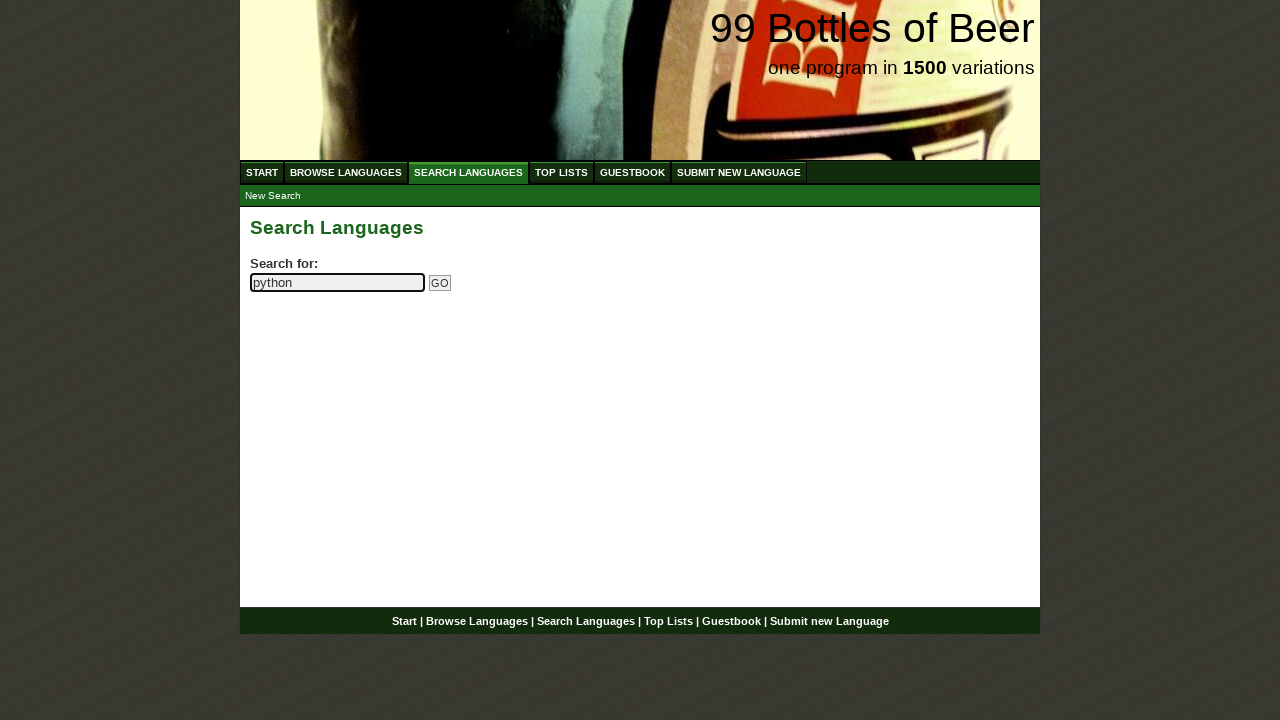

Clicked submit button to search for 'python' at (440, 283) on input[name='submitsearch']
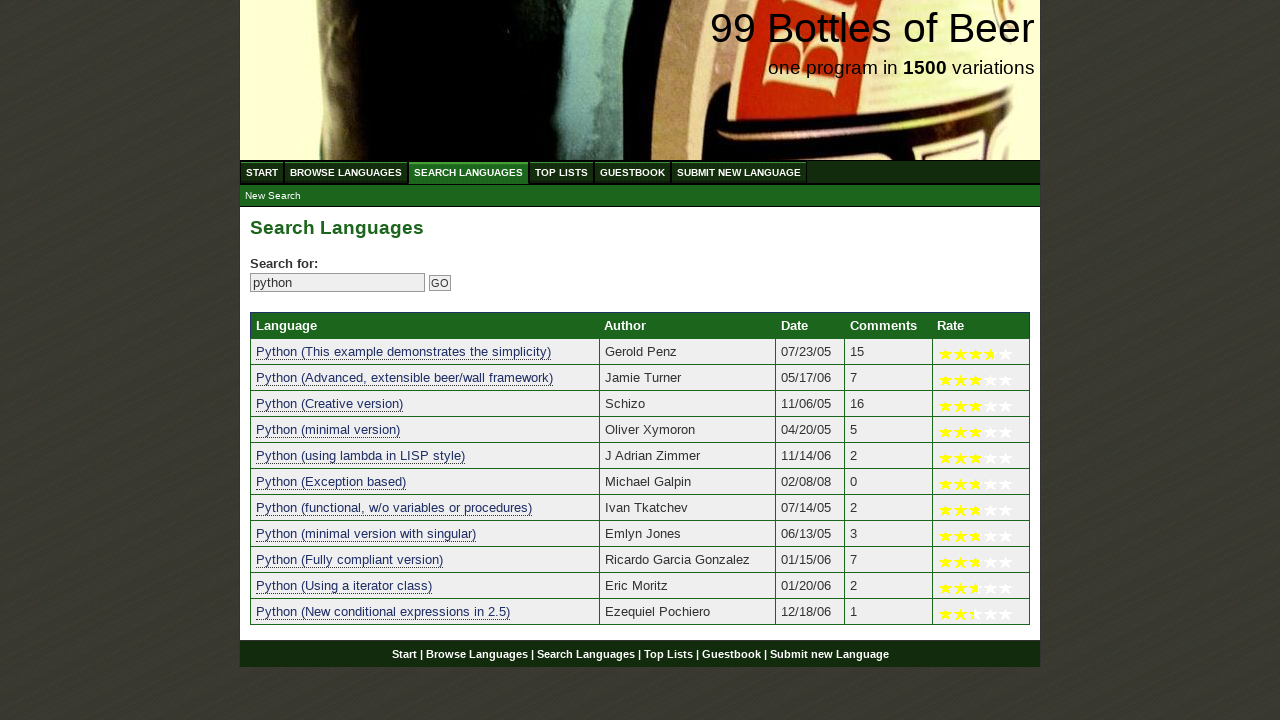

Search results table loaded
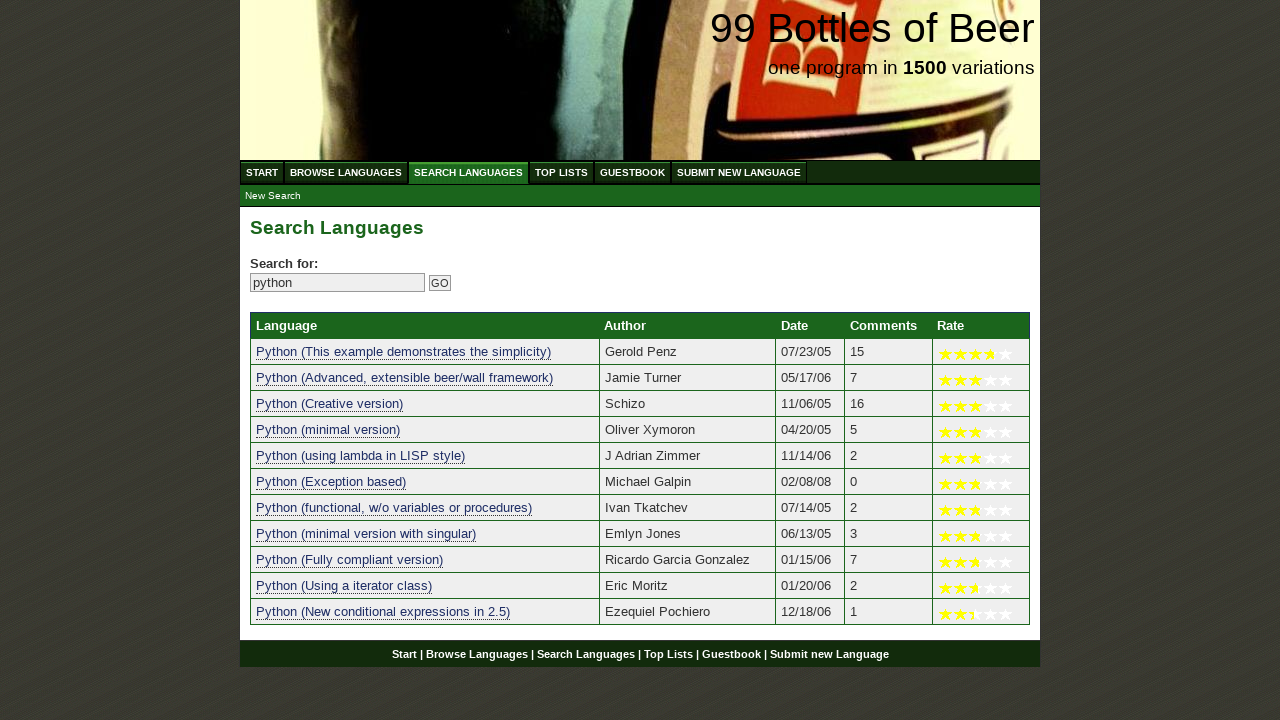

Verified 11 search results are present
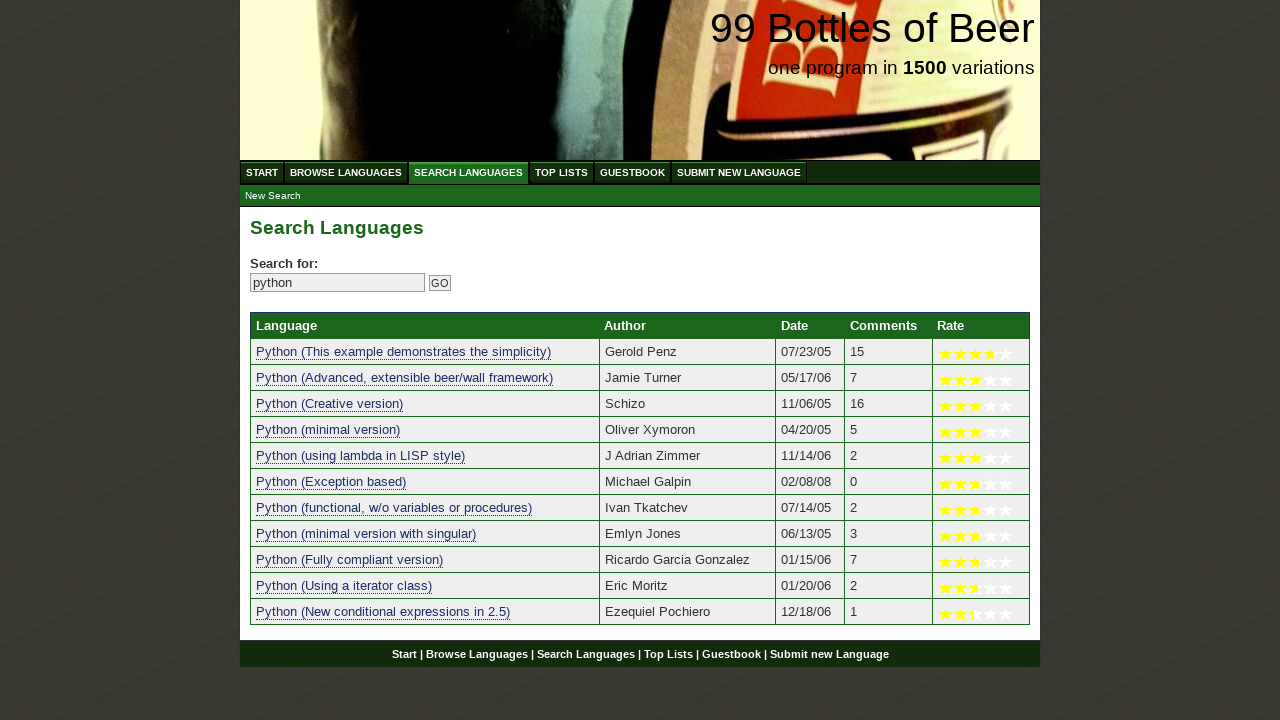

Verified search result 1 contains 'python': 'python (this example demonstrates the simplicity)'
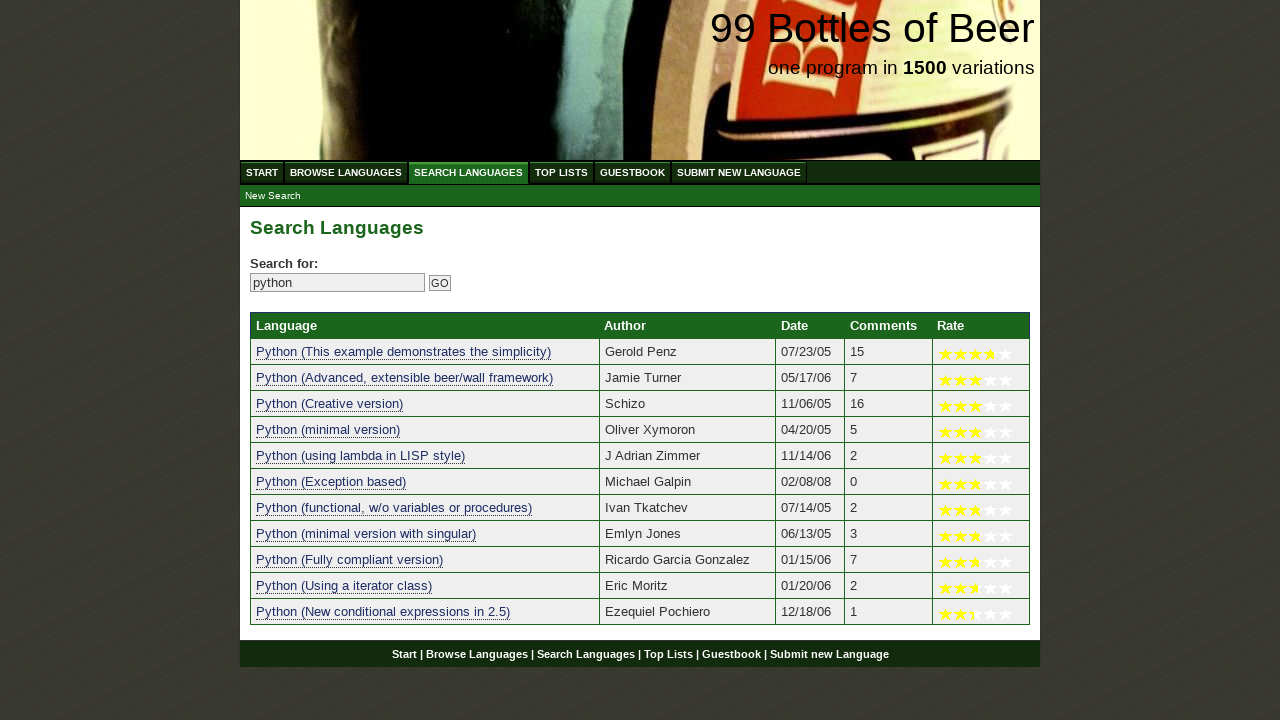

Verified search result 2 contains 'python': 'python (advanced, extensible beer/wall framework)'
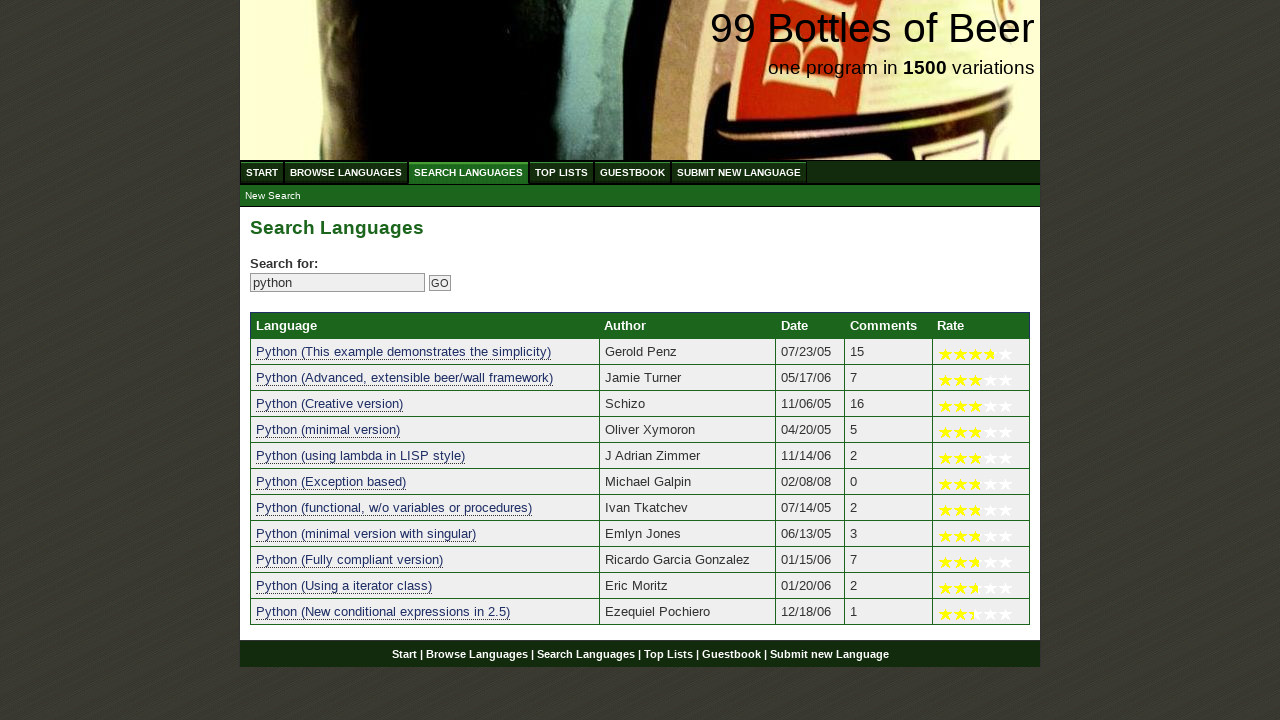

Verified search result 3 contains 'python': 'python (creative version)'
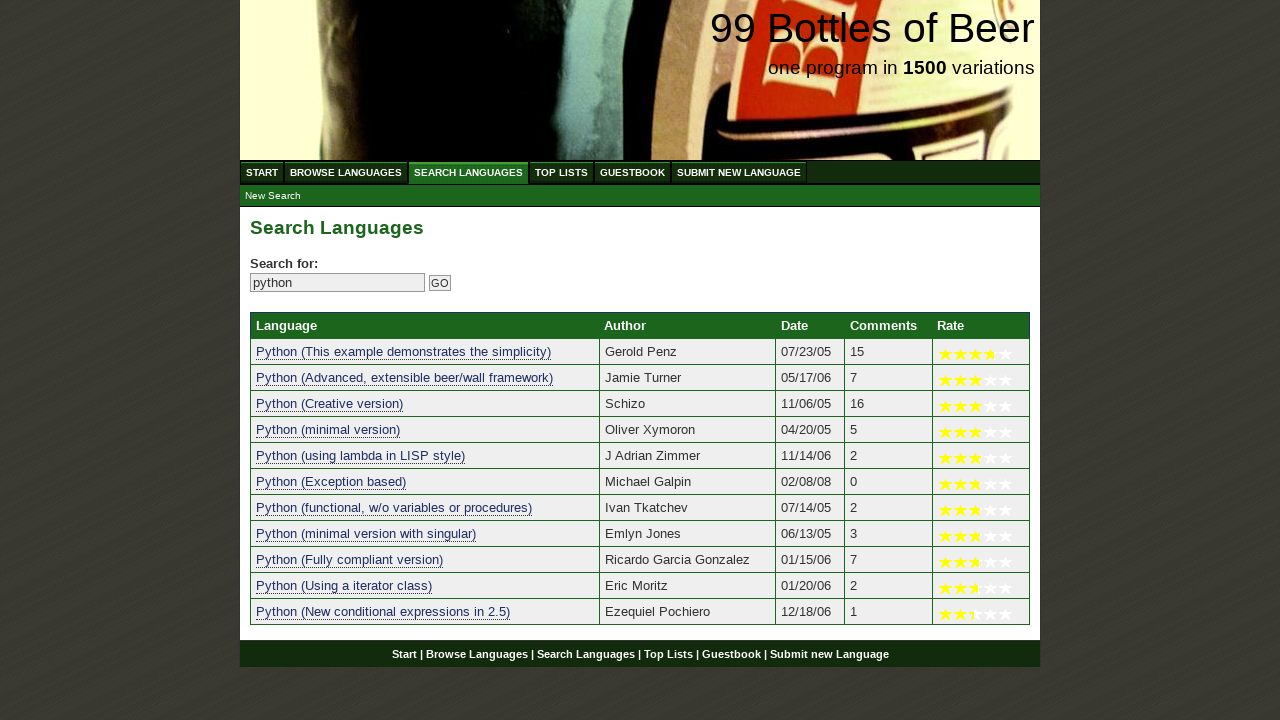

Verified search result 4 contains 'python': 'python (minimal version)'
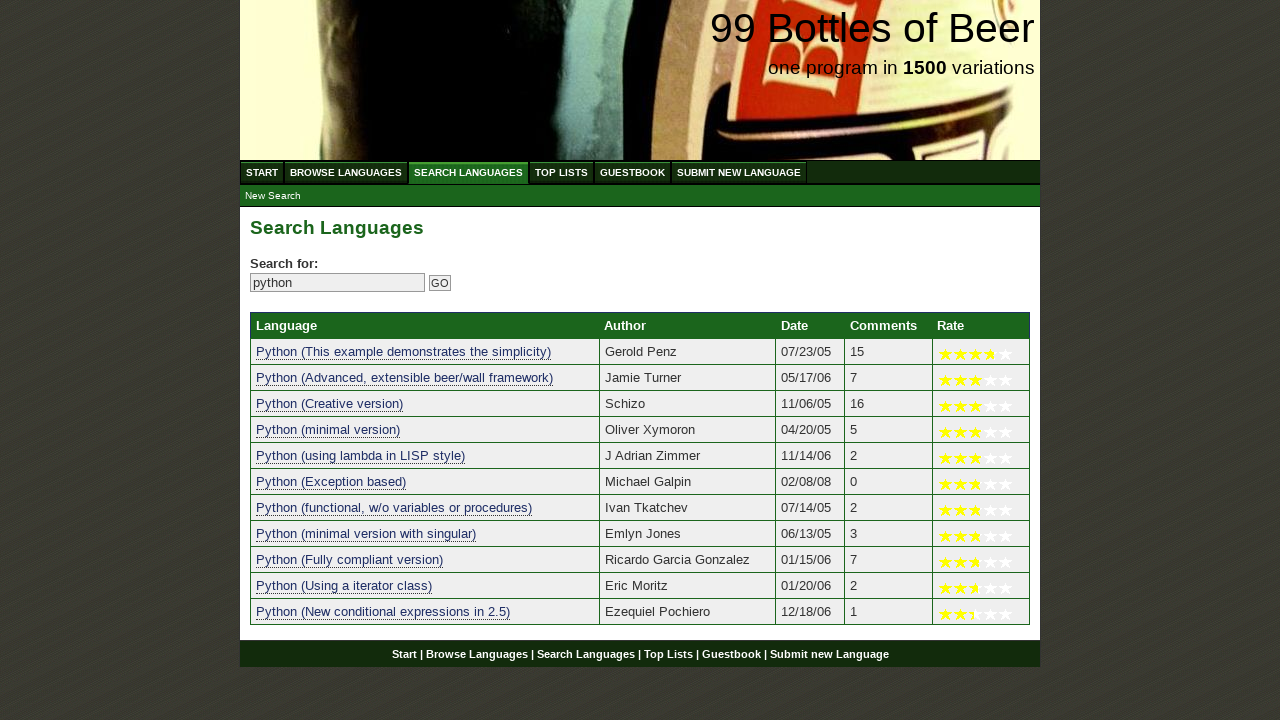

Verified search result 5 contains 'python': 'python (using lambda in lisp style)'
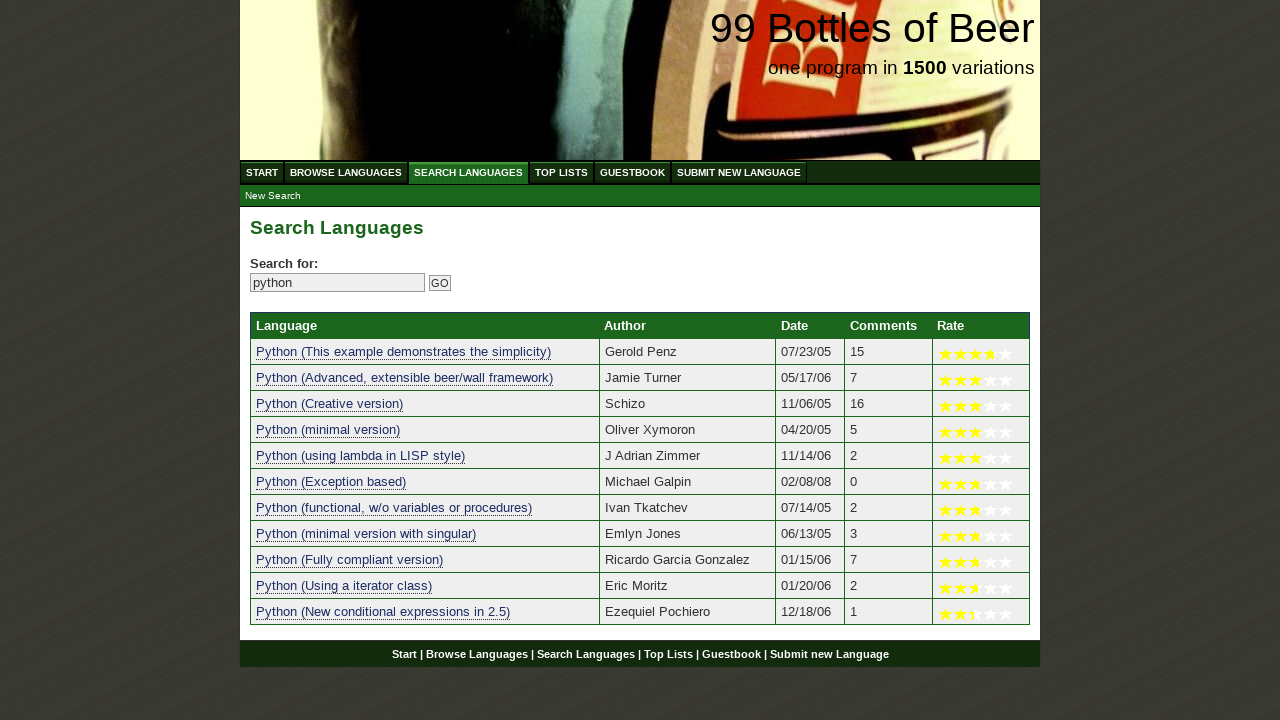

Verified search result 6 contains 'python': 'python (exception based)'
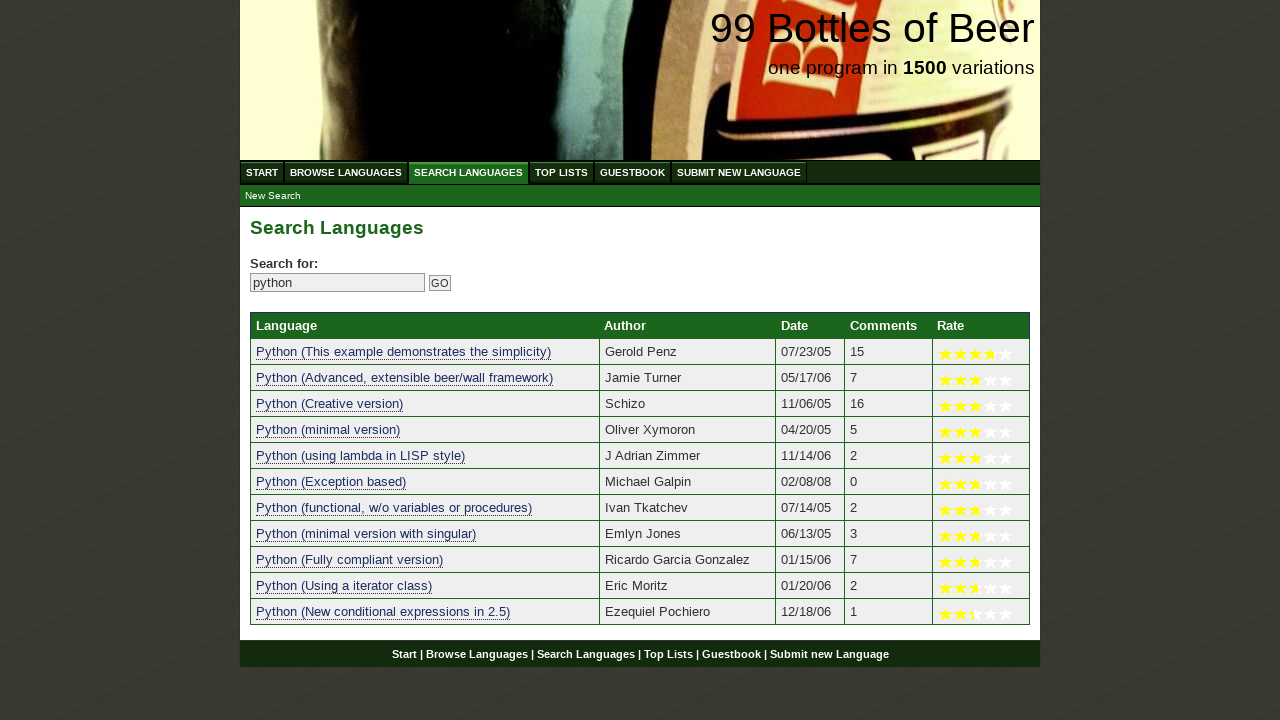

Verified search result 7 contains 'python': 'python (functional, w/o variables or procedures)'
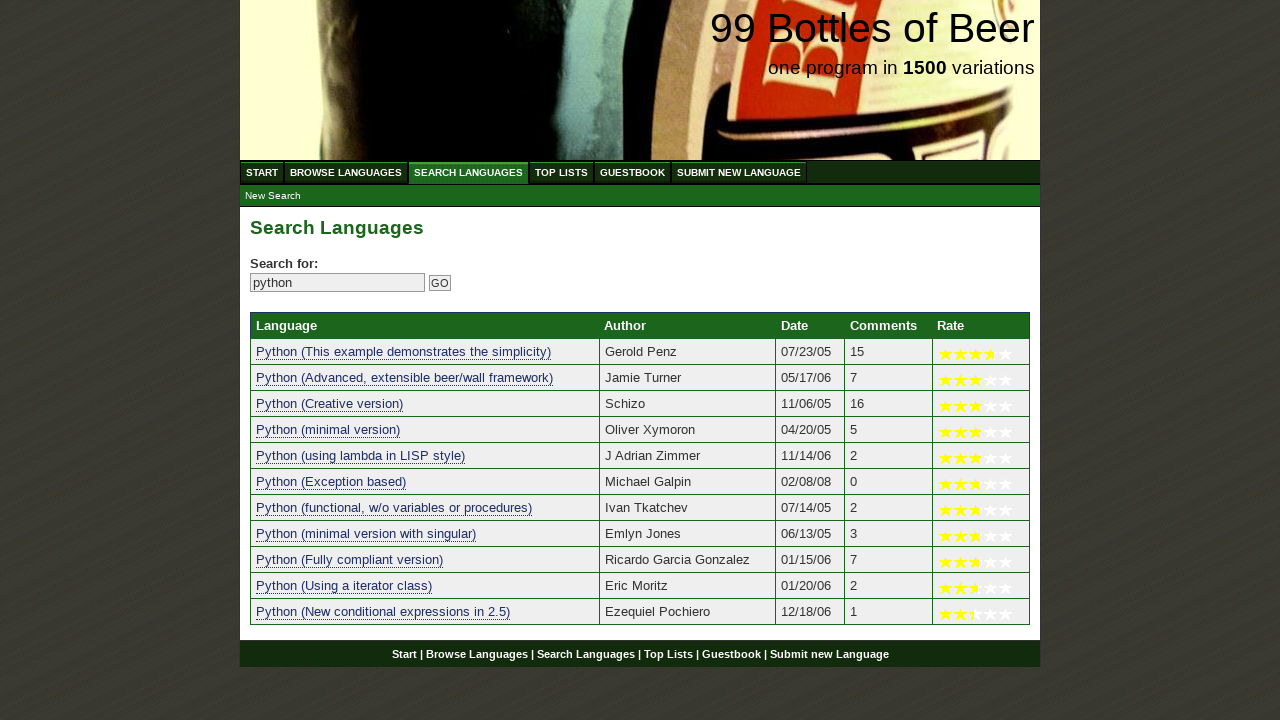

Verified search result 8 contains 'python': 'python (minimal version with singular)'
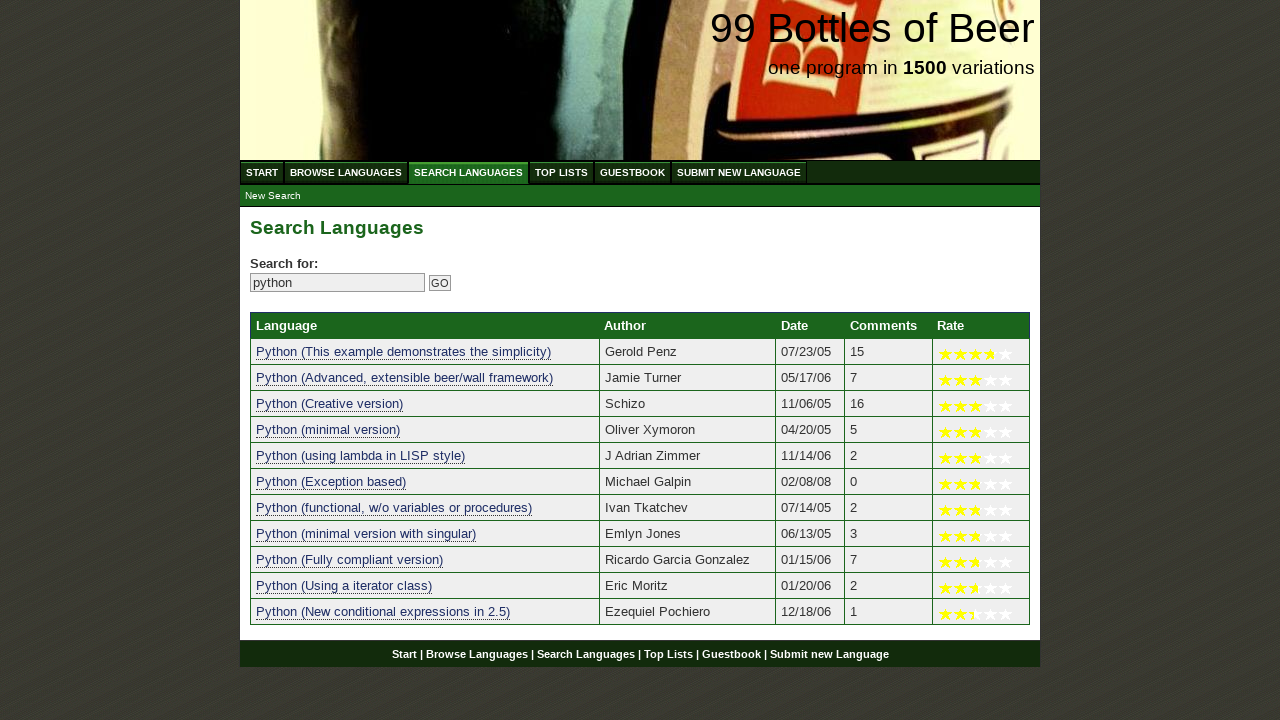

Verified search result 9 contains 'python': 'python (fully compliant version)'
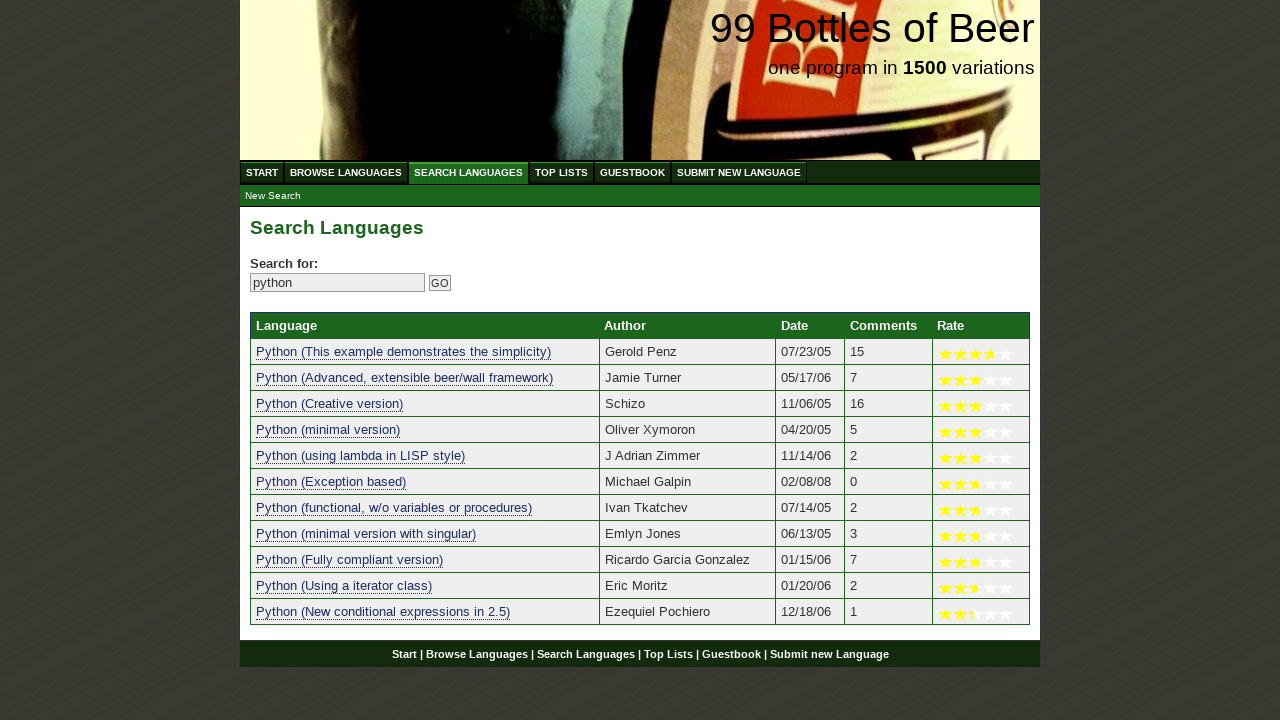

Verified search result 10 contains 'python': 'python (using a iterator class)'
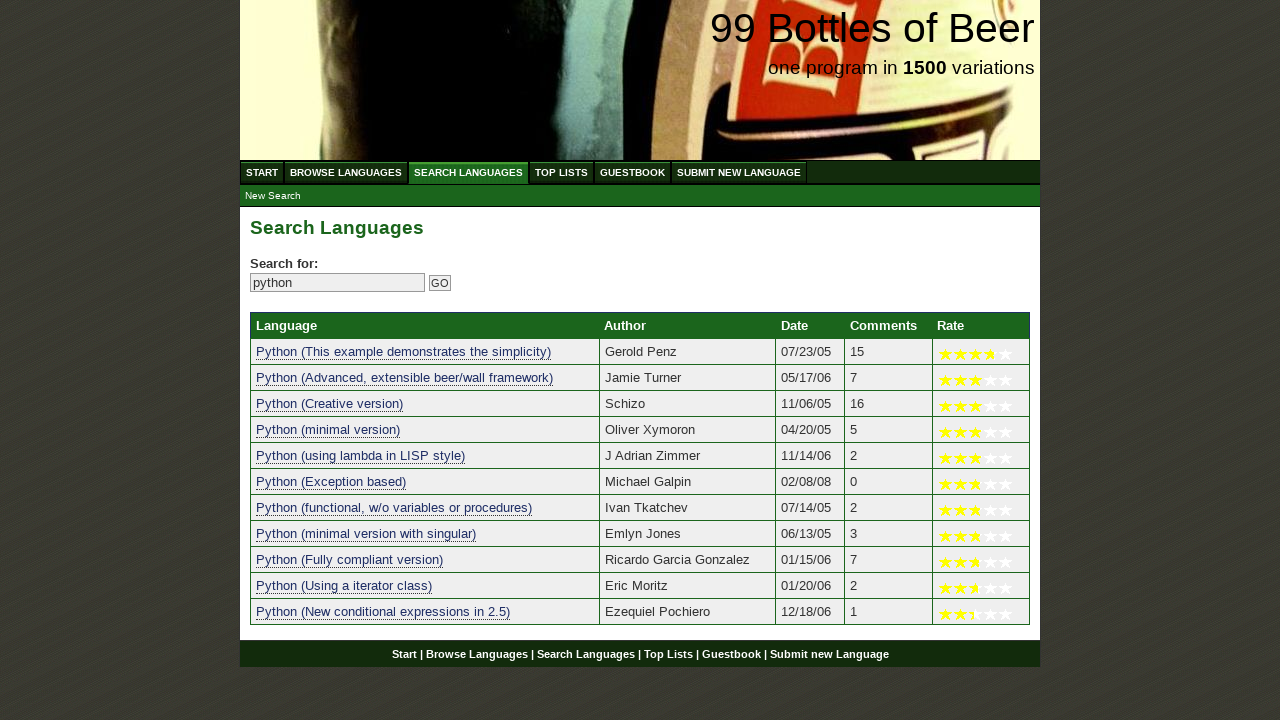

Verified search result 11 contains 'python': 'python (new conditional expressions in 2.5)'
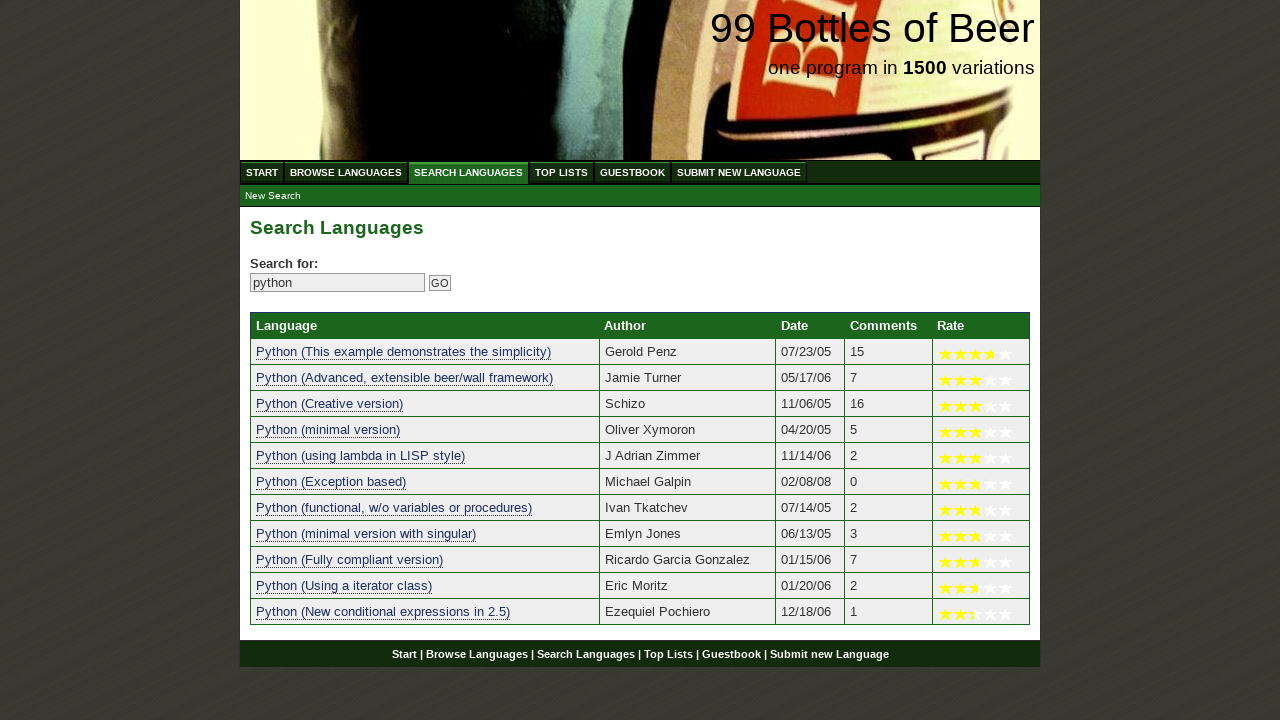

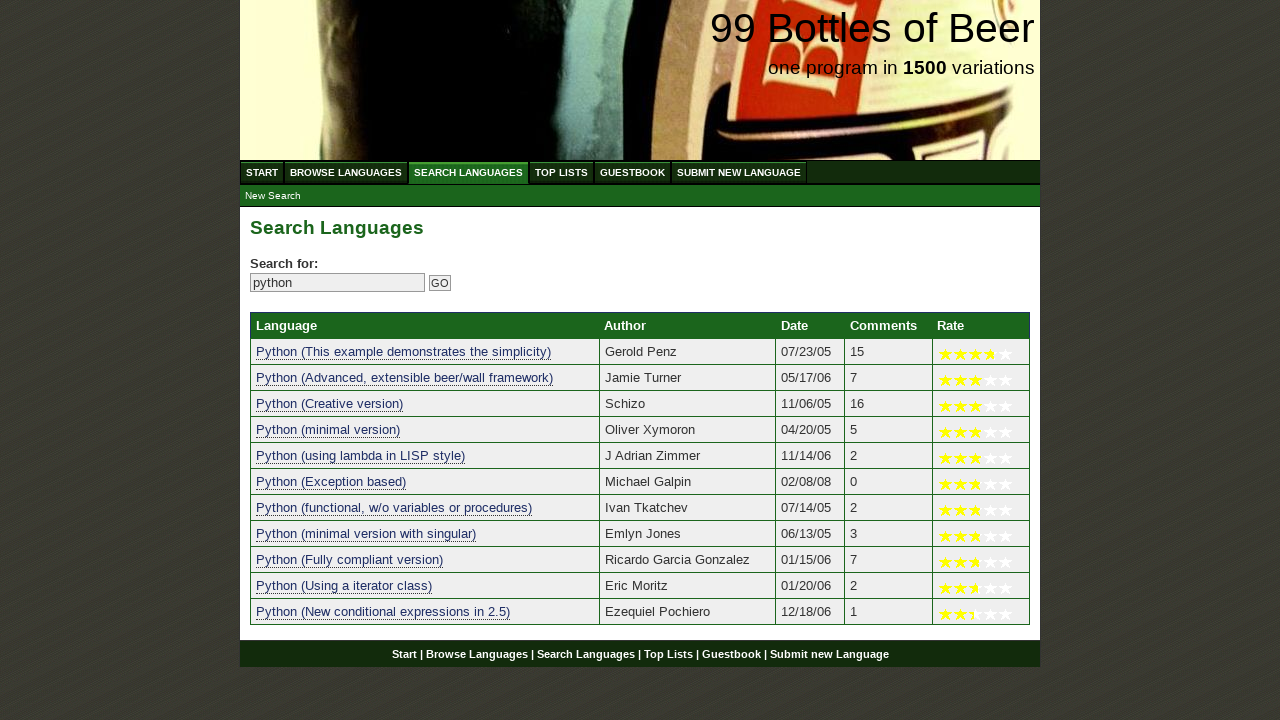